Tests JavaScript confirm alert interactions by accepting and dismissing the alert dialog

Starting URL: https://v1.training-support.net/selenium/javascript-alerts

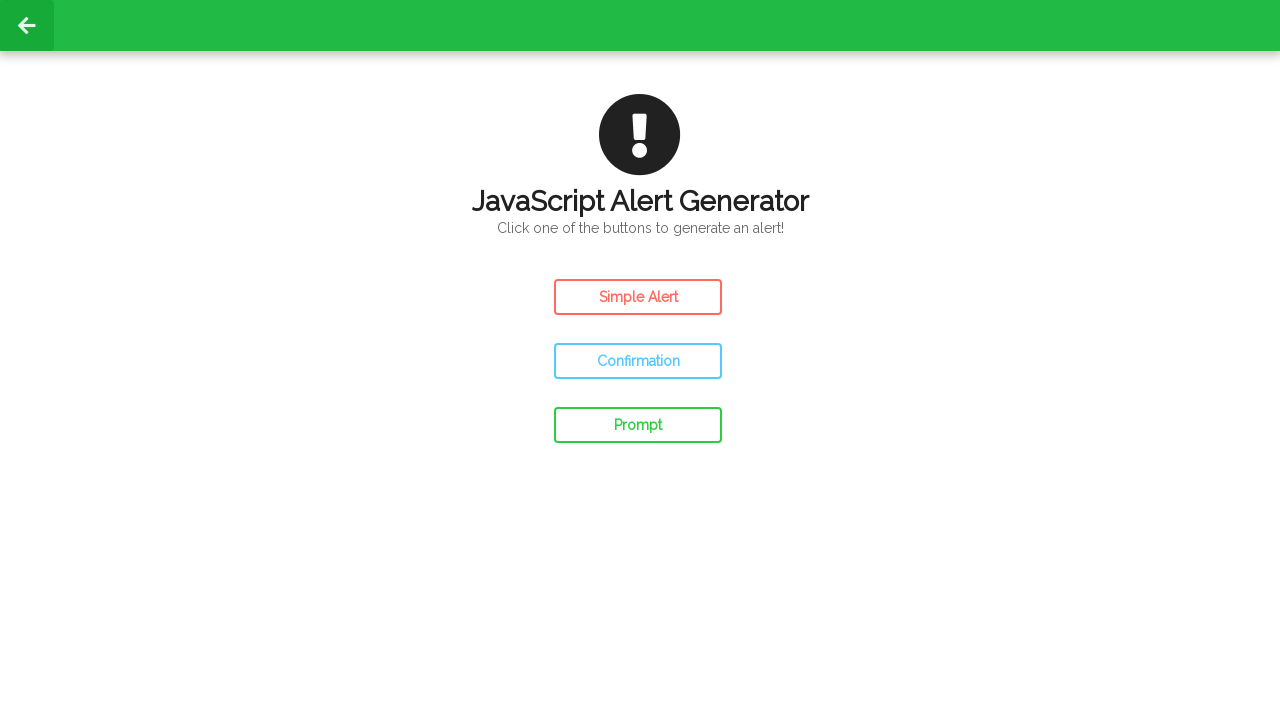

Clicked confirm button to trigger first alert at (638, 361) on #confirm
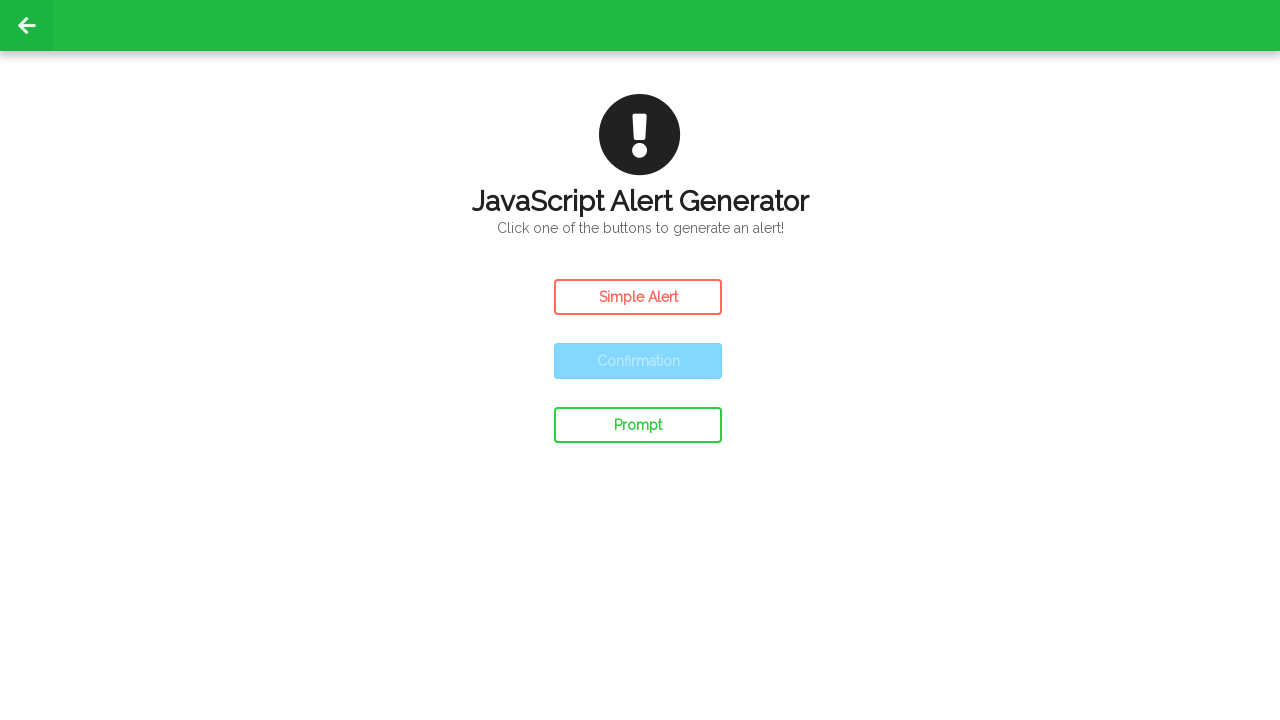

Set up dialog handler to accept alerts
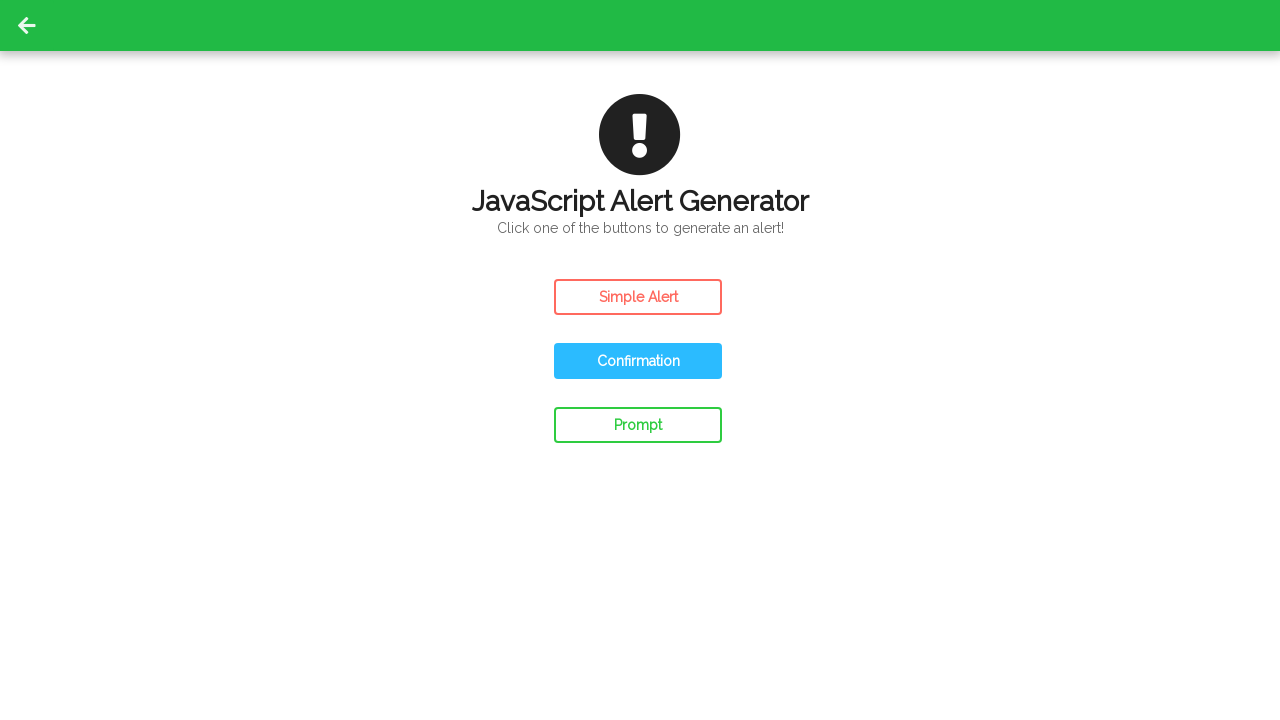

Clicked confirm button and accepted the alert dialog at (638, 361) on #confirm
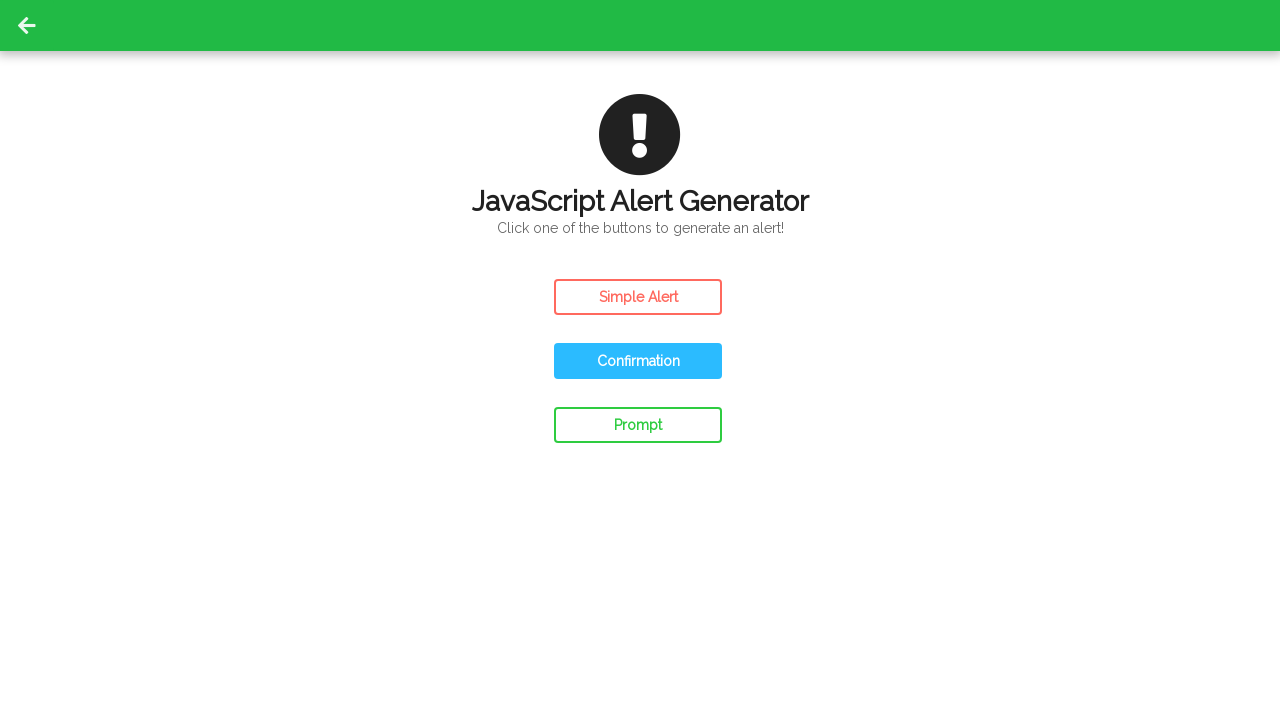

Clicked confirm button again to trigger second alert at (638, 361) on #confirm
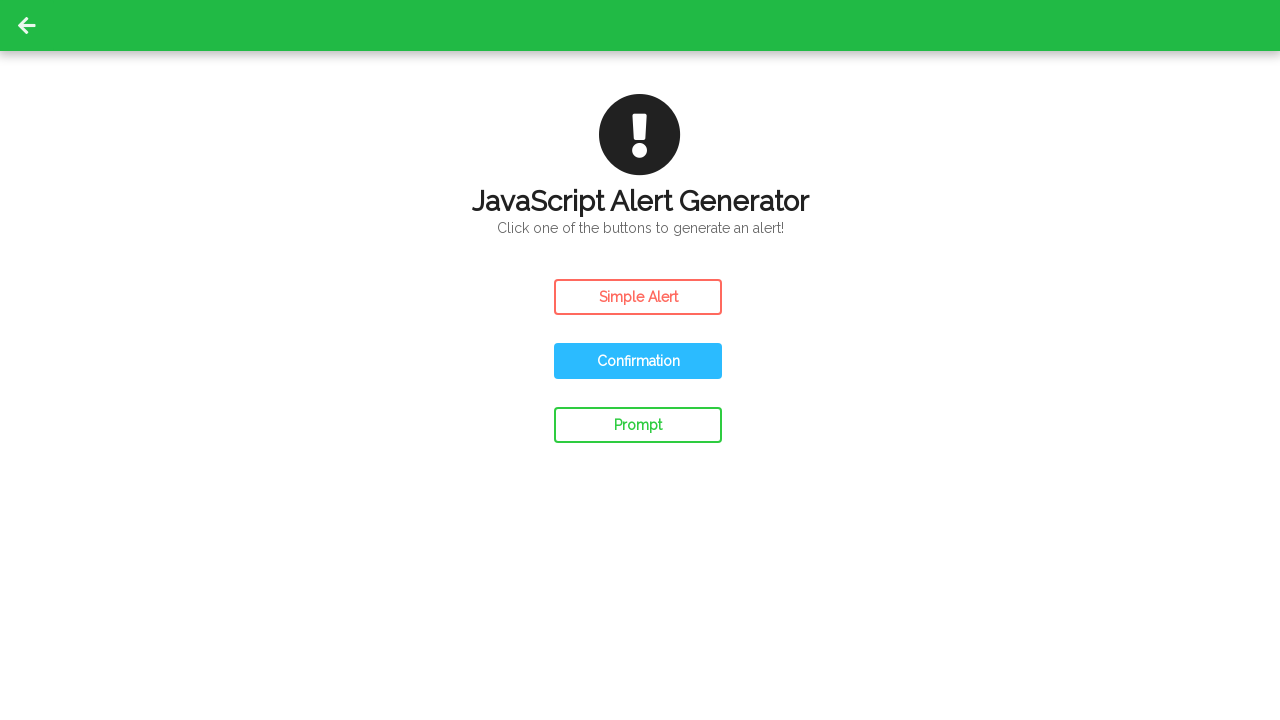

Set up dialog handler to dismiss alerts
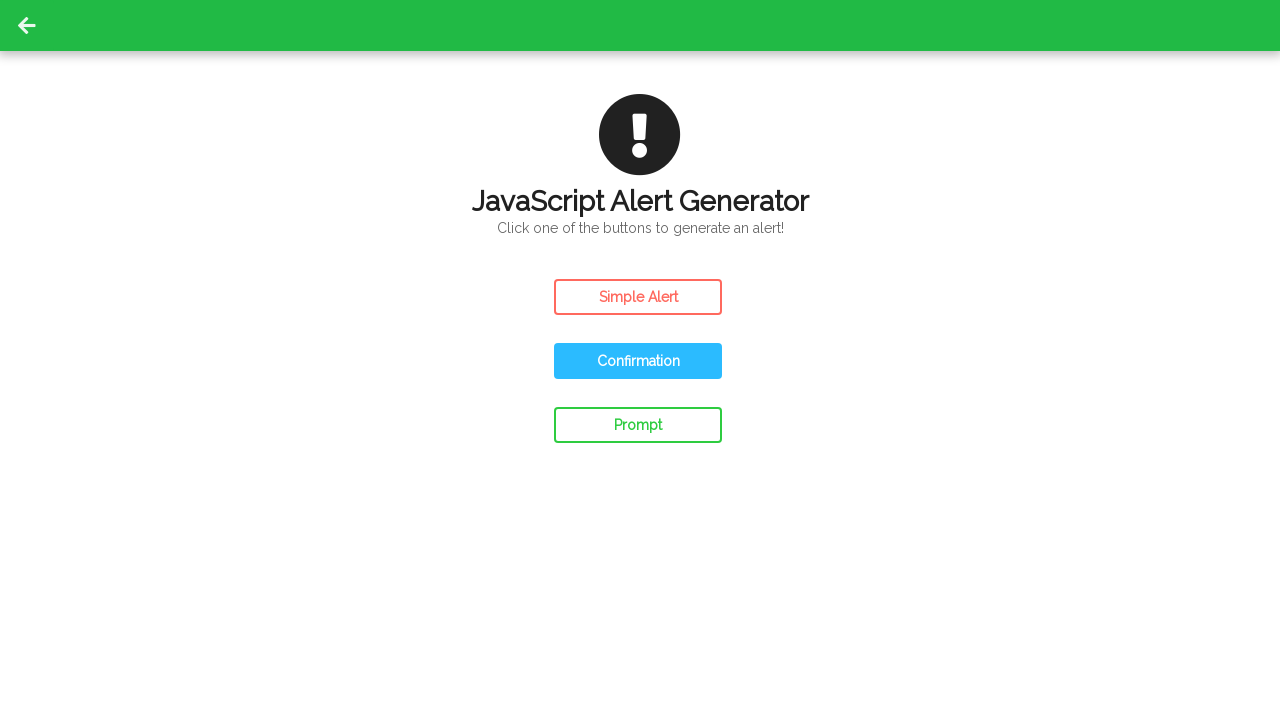

Clicked confirm button and dismissed the alert dialog at (638, 361) on #confirm
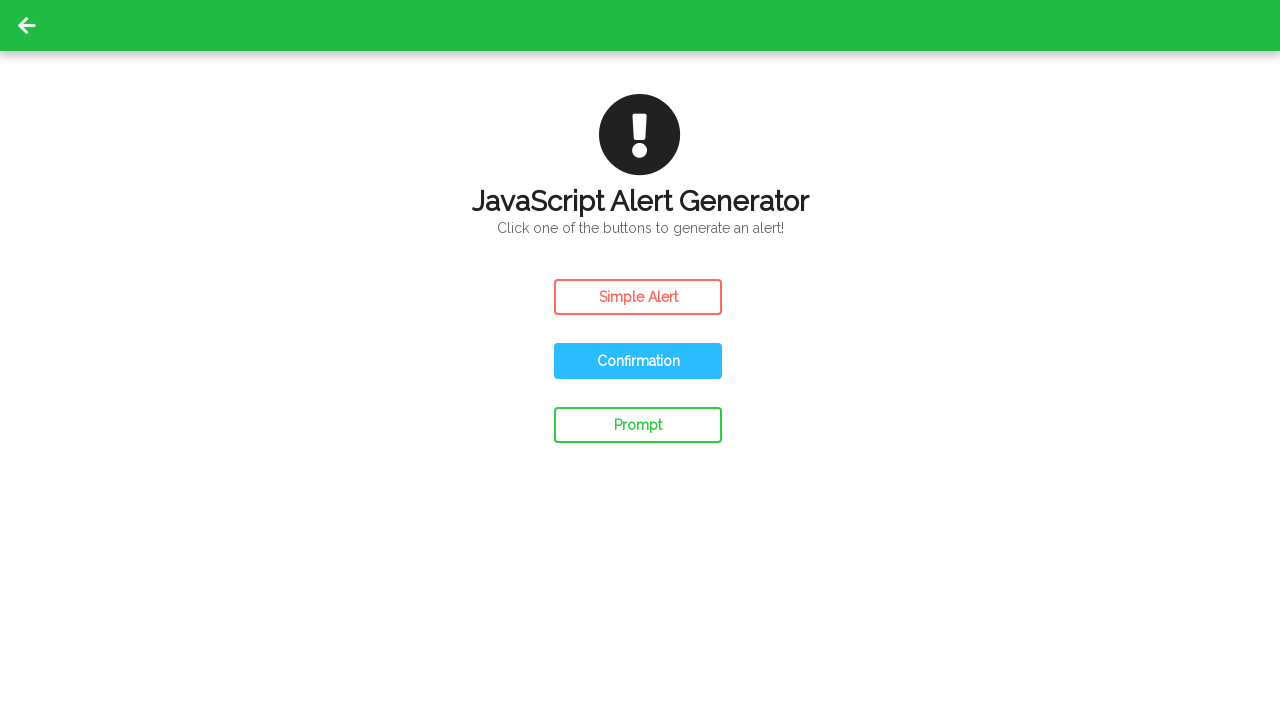

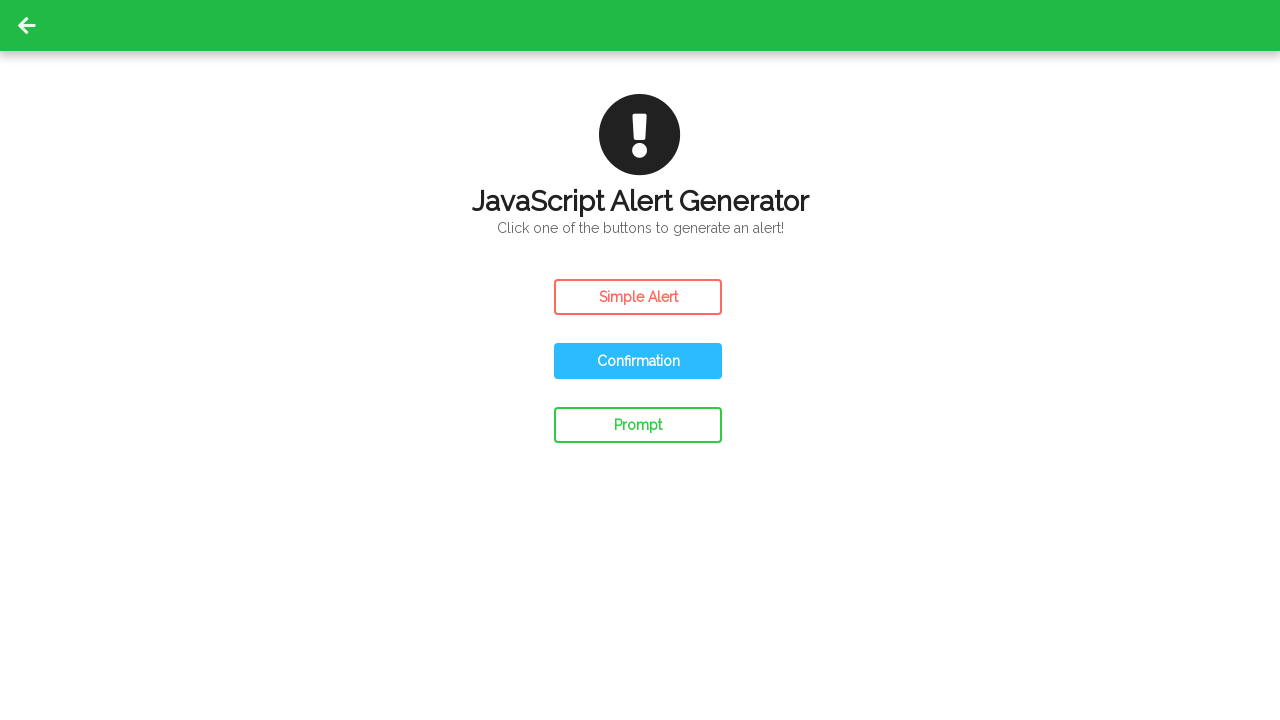